Tests user registration functionality by filling out sign-up form with email, first name, last name, and password, then verifying the account details page is displayed

Starting URL: https://shopdemo-alex-hot.koyeb.app/register

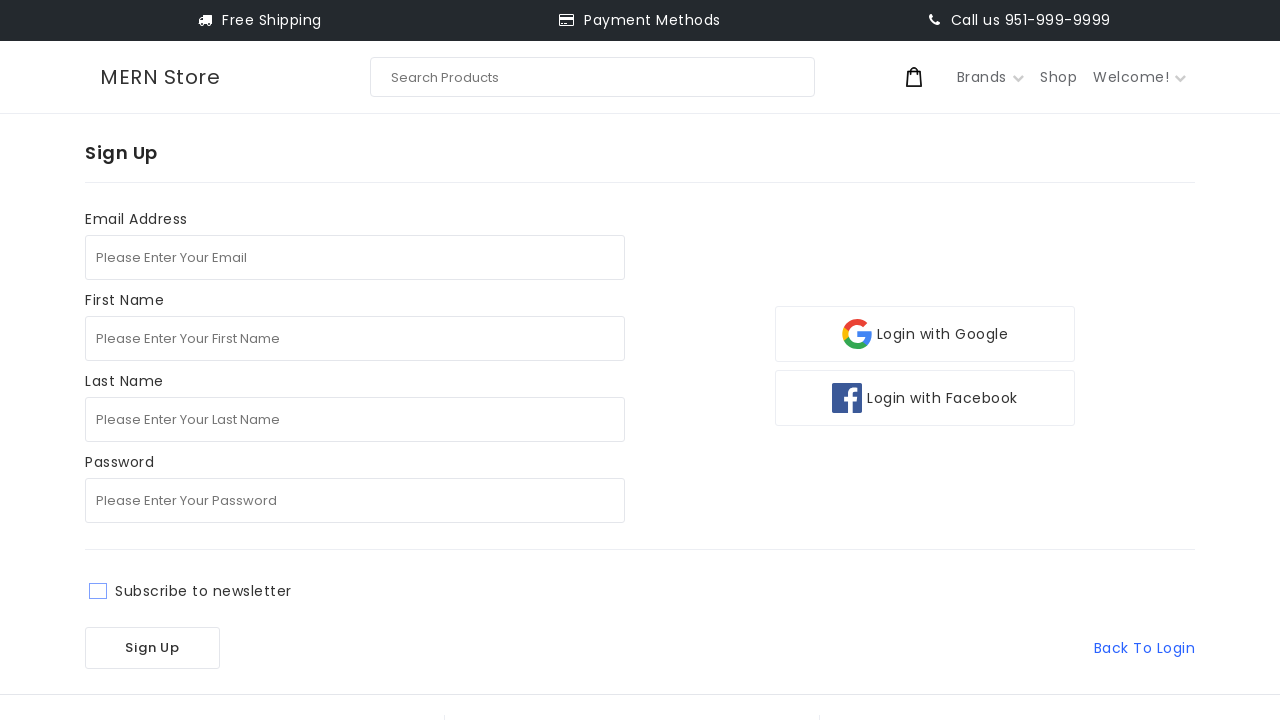

Filled email field with TestUser+1772398266@email.com on internal:role=main >> internal:attr=[placeholder="Please Enter Your Email"i]
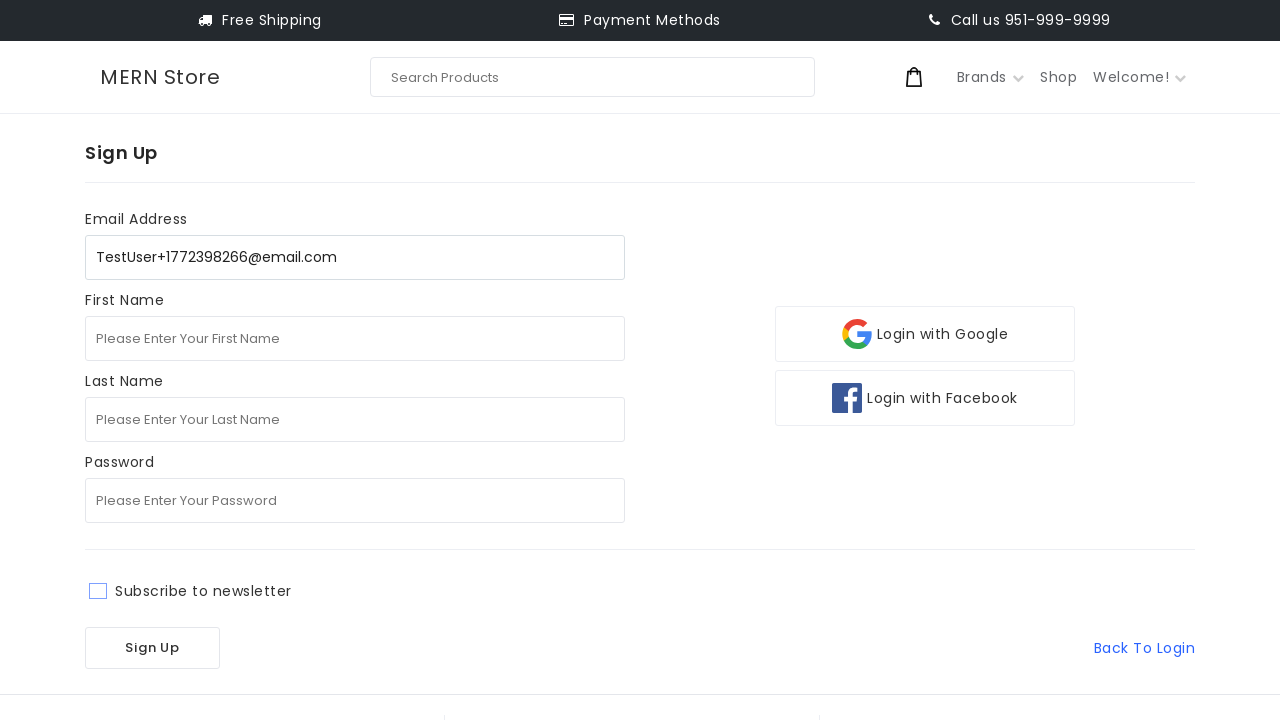

Filled first name field with 'Serhii' on internal:attr=[placeholder="Please Enter Your First Name"i]
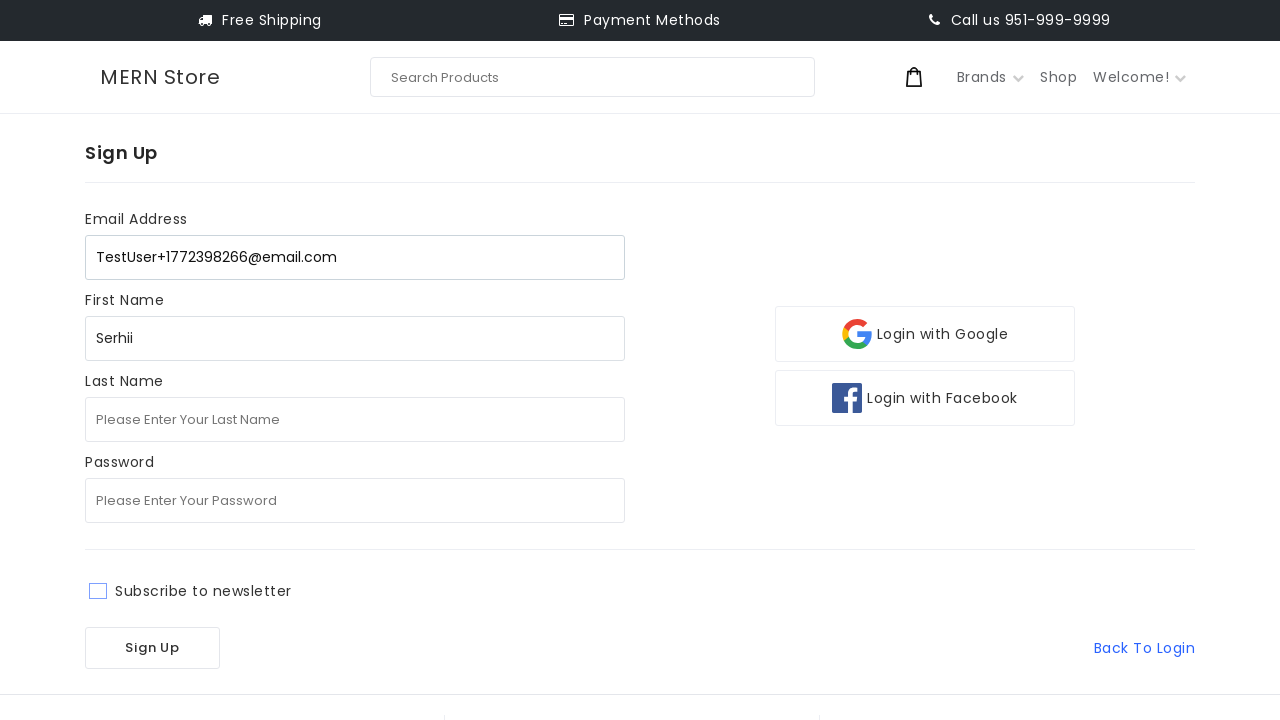

Filled last name field with 'Test' on internal:attr=[placeholder="Please Enter Your Last Name"i]
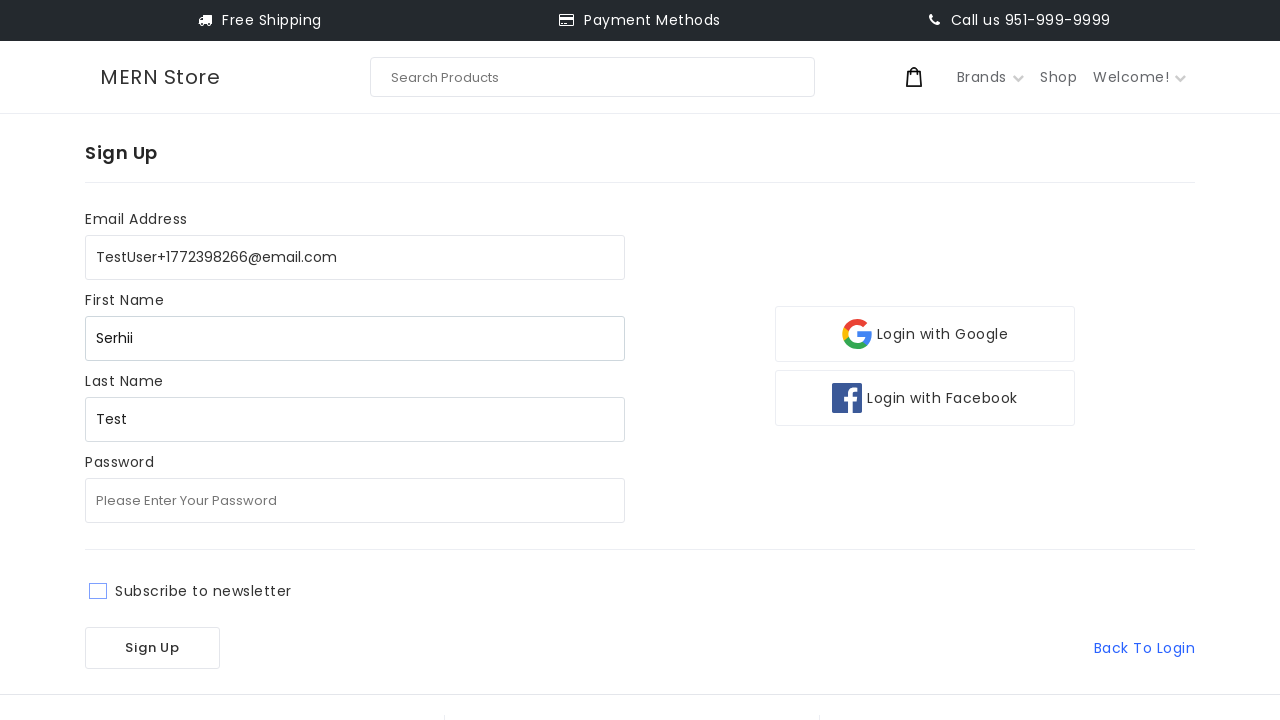

Filled password field with 'SecurePassword123' on internal:attr=[placeholder="Please Enter Your Password"i]
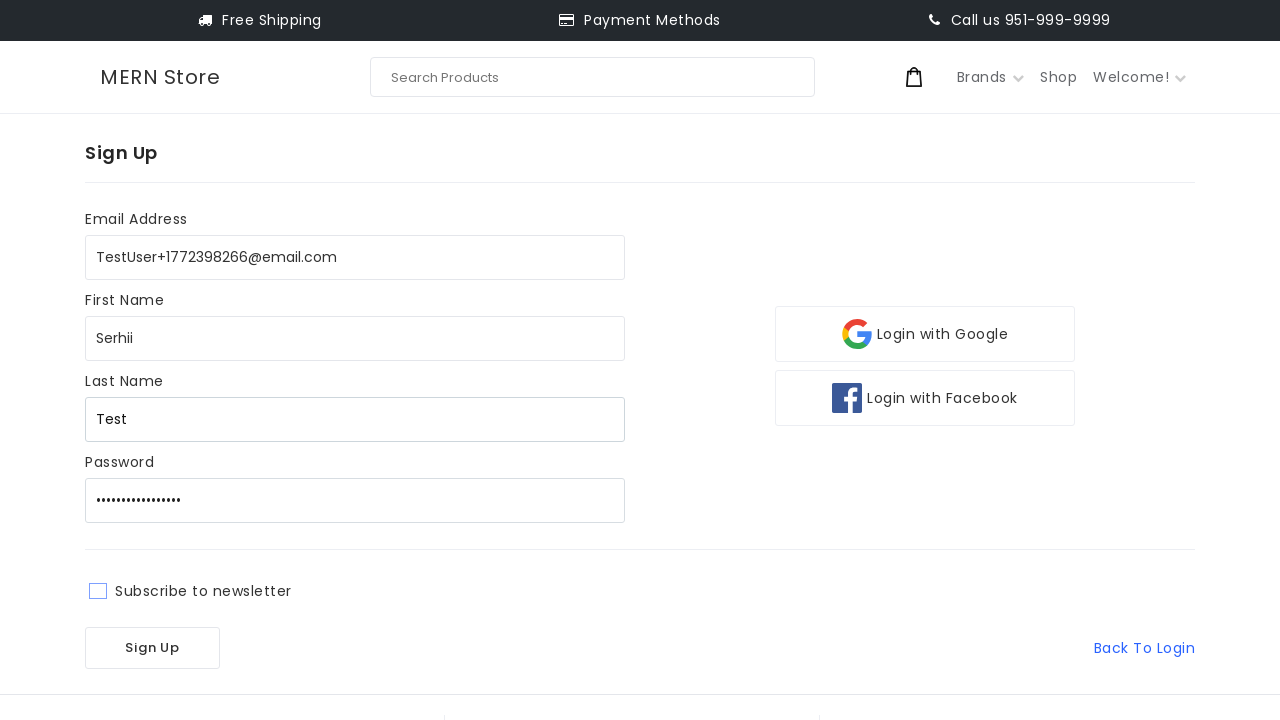

Clicked Sign Up button to submit registration at (152, 648) on internal:role=button[name="Sign Up"i]
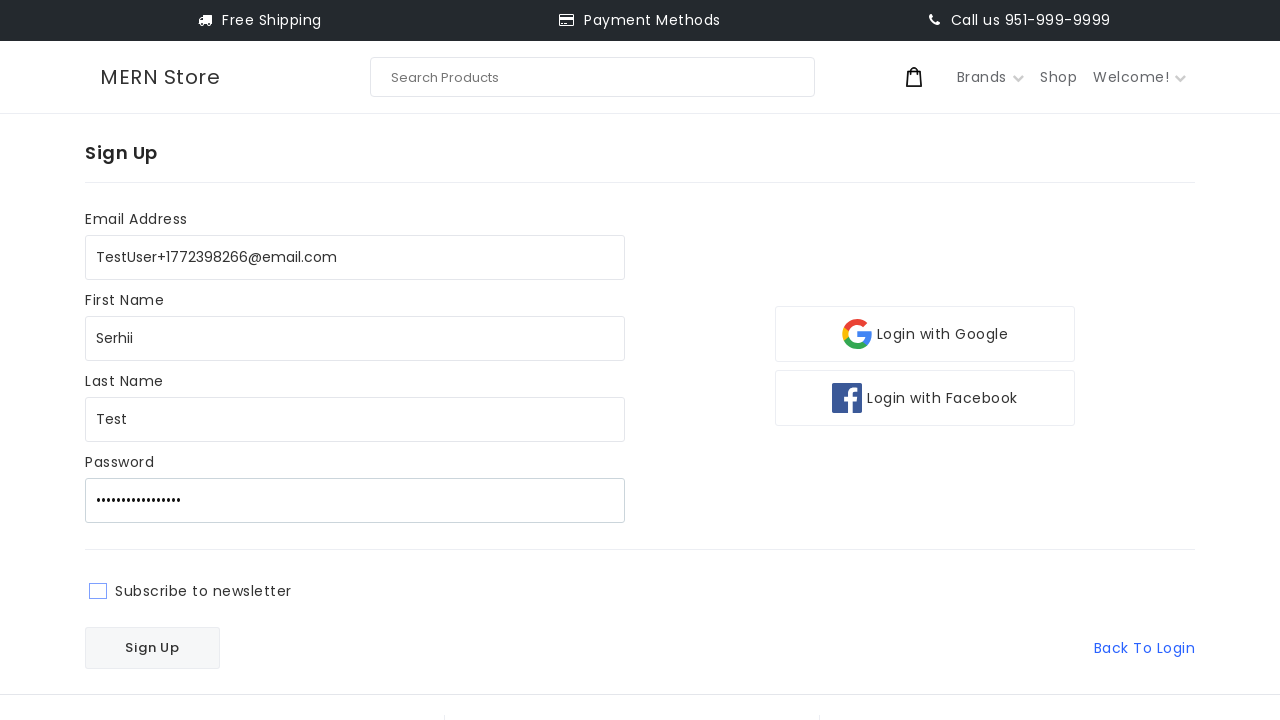

Account Details page loaded successfully, confirming user registration
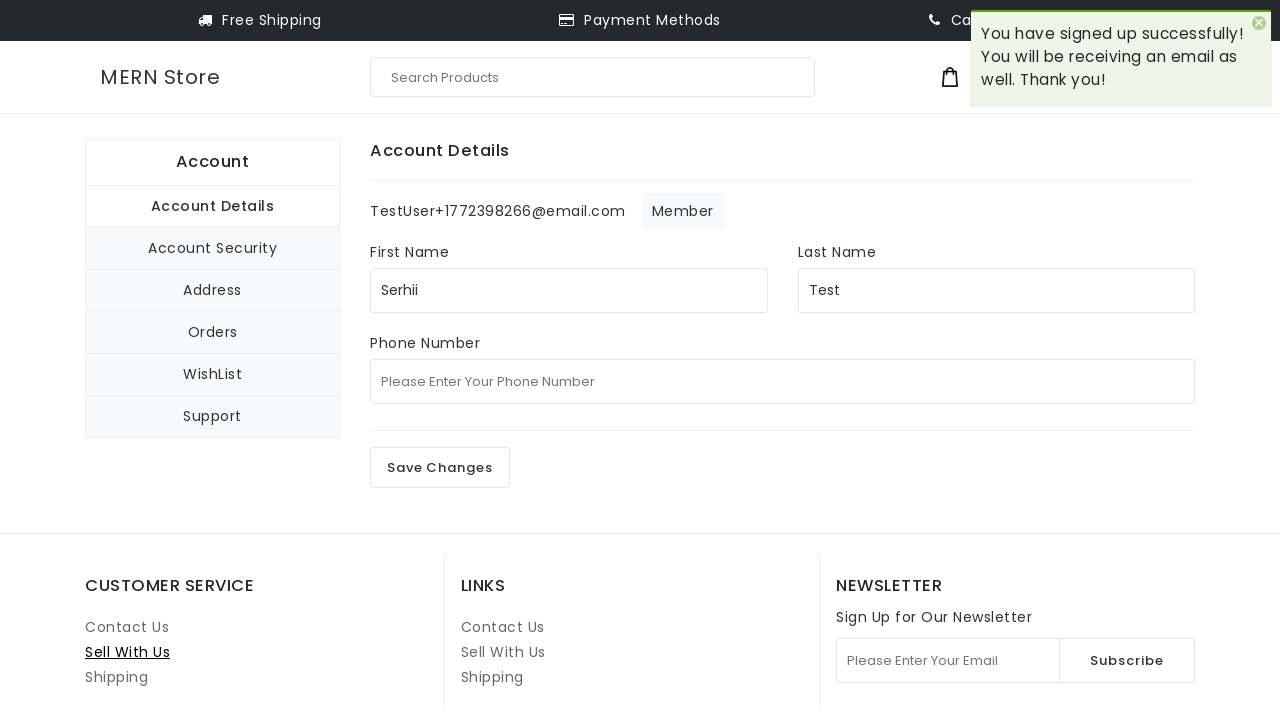

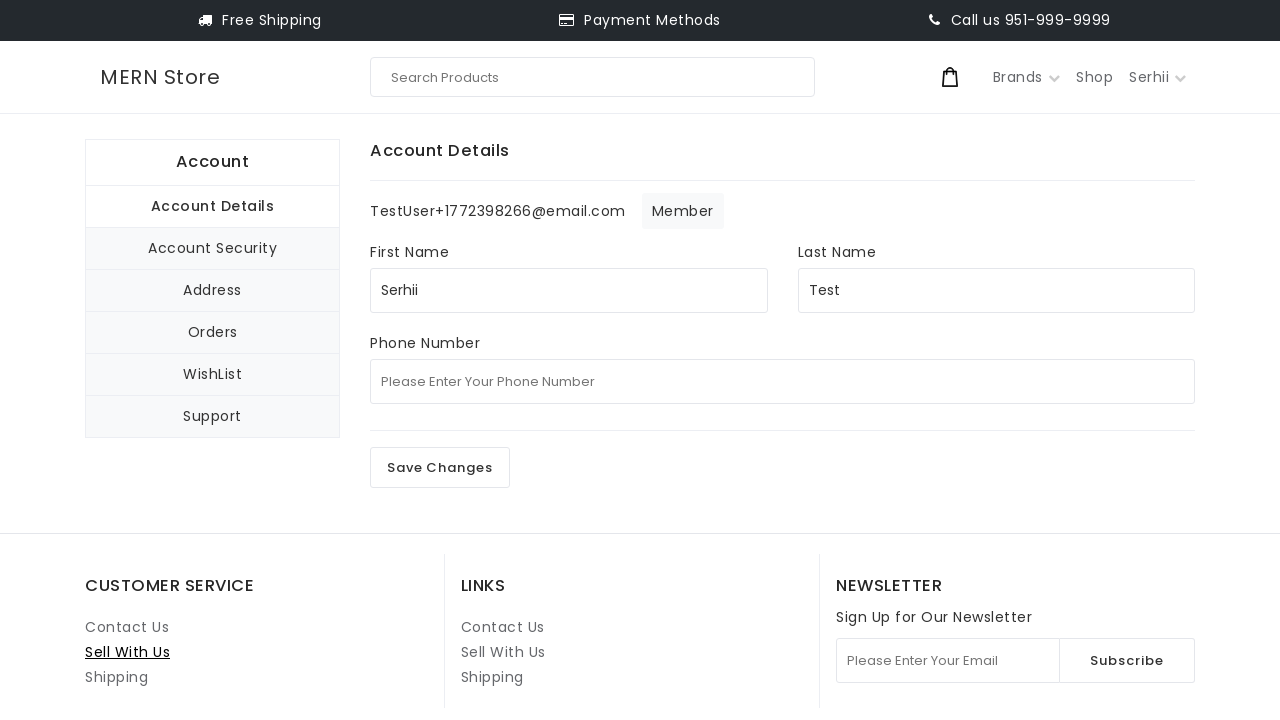